Tests browser window functionality on DemoQA by clicking the "New Window Message" button and then the "New Window" button to open new browser windows.

Starting URL: https://demoqa.com/browser-windows

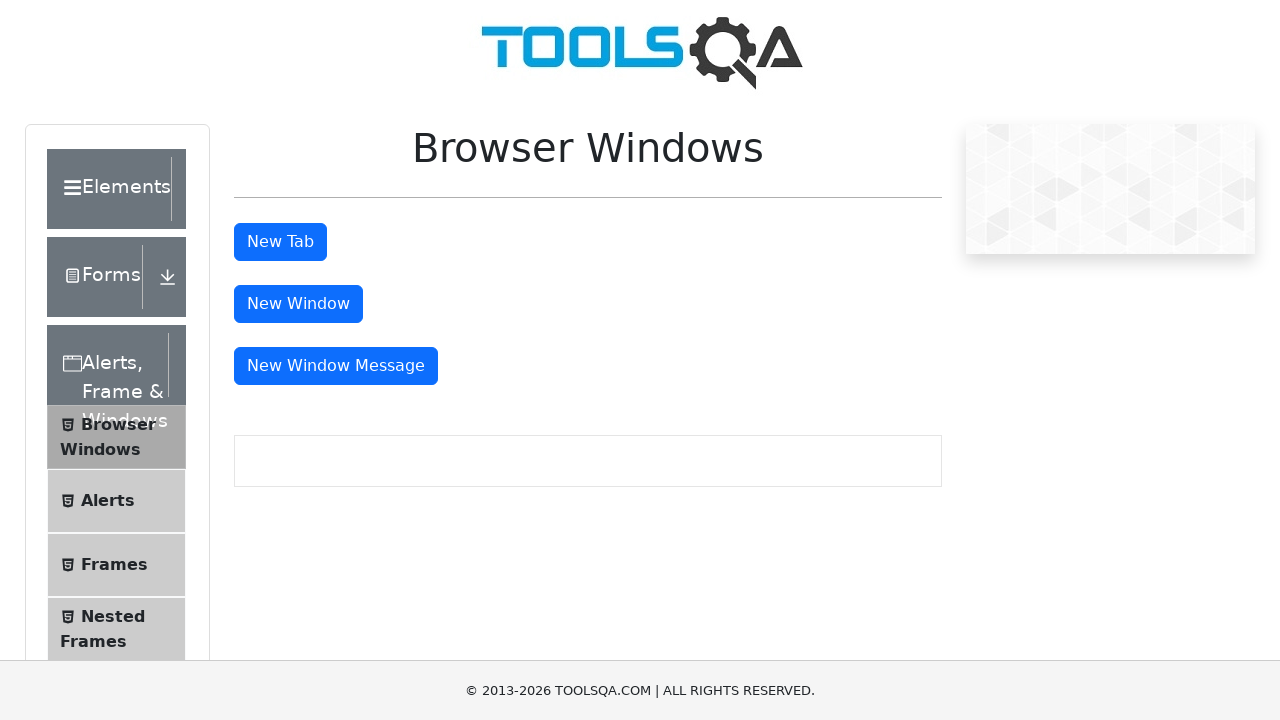

Waited for window buttons to be visible
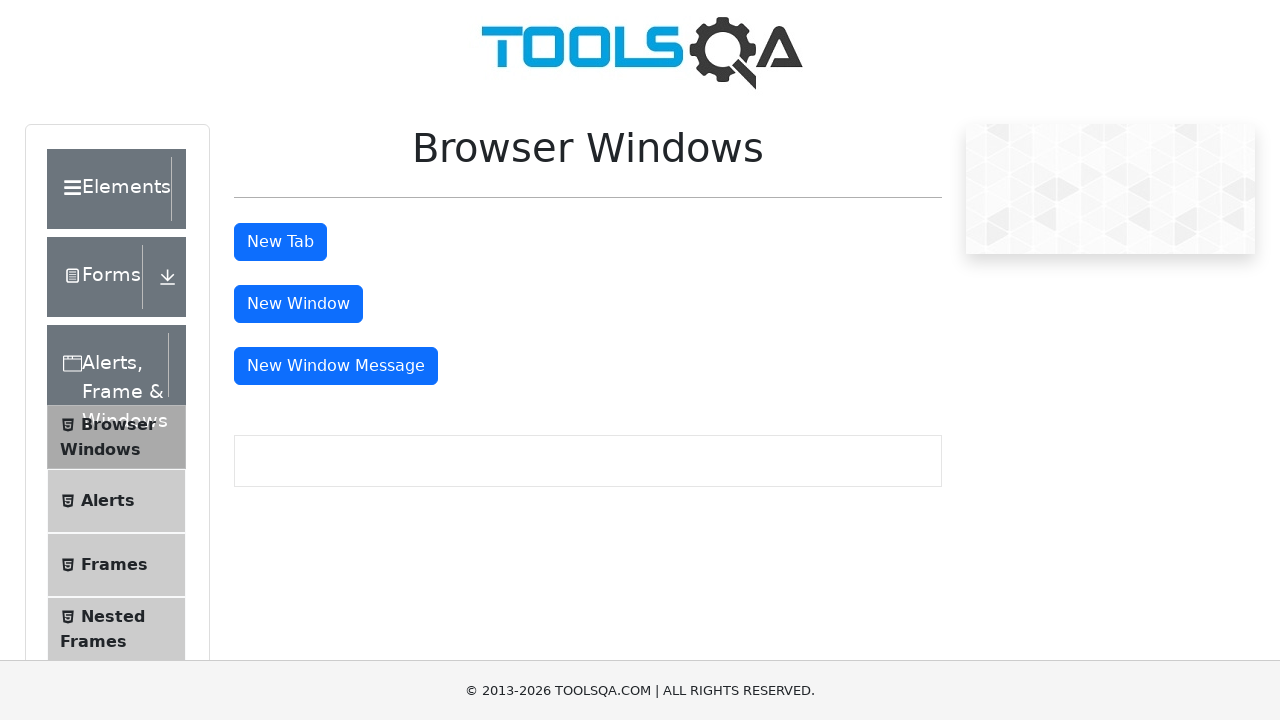

Clicked 'New Window Message' button to open new window with message at (336, 366) on #messageWindowButton
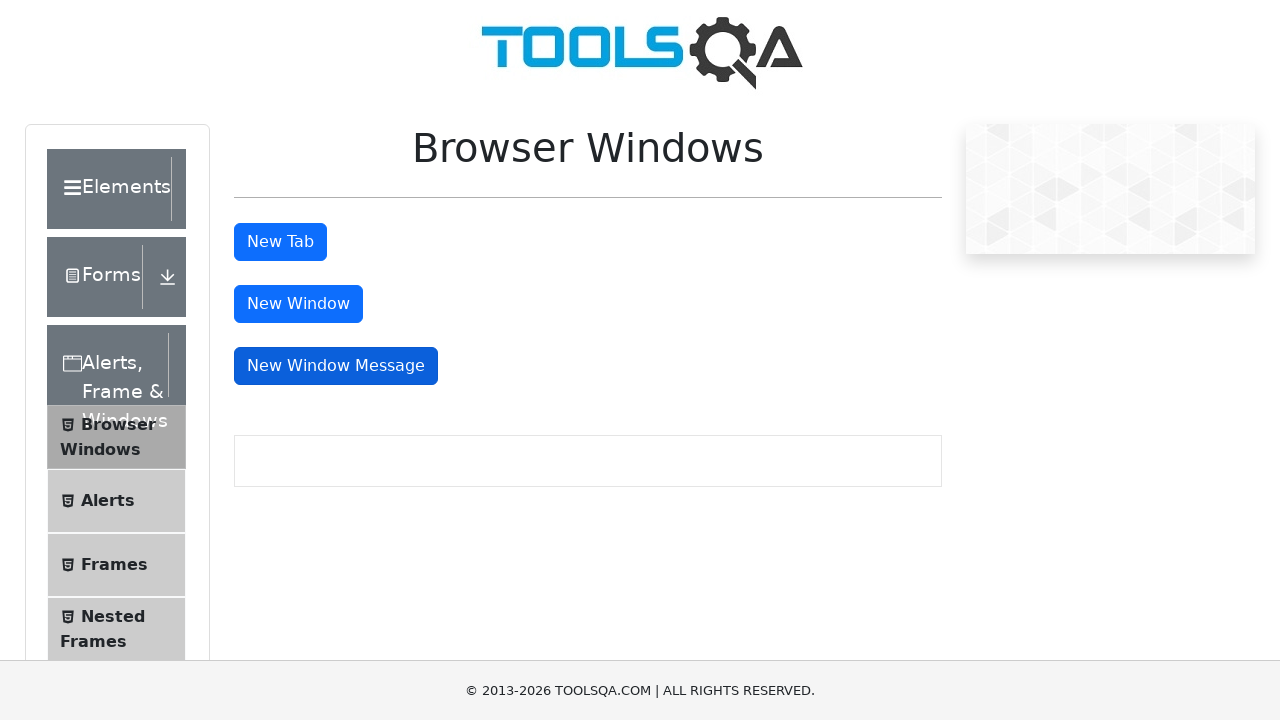

Waited for new window message to open
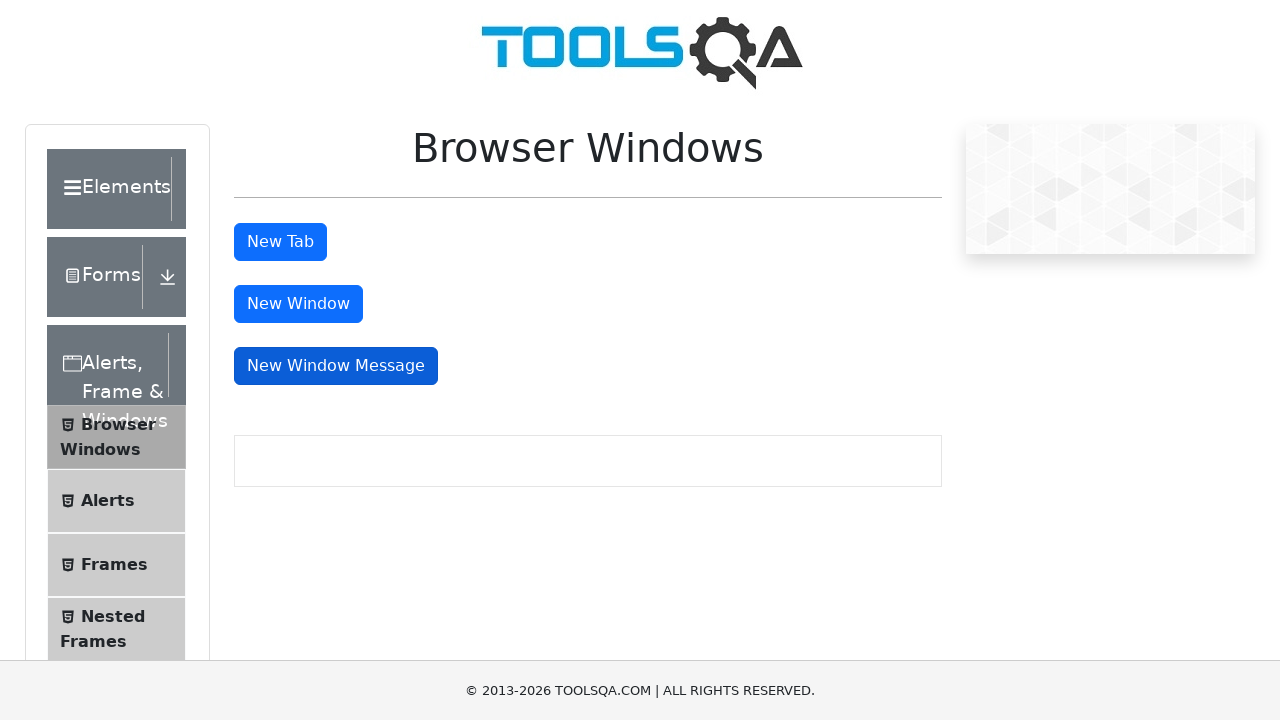

Clicked 'New Window' button to open another new window at (298, 304) on #windowButton
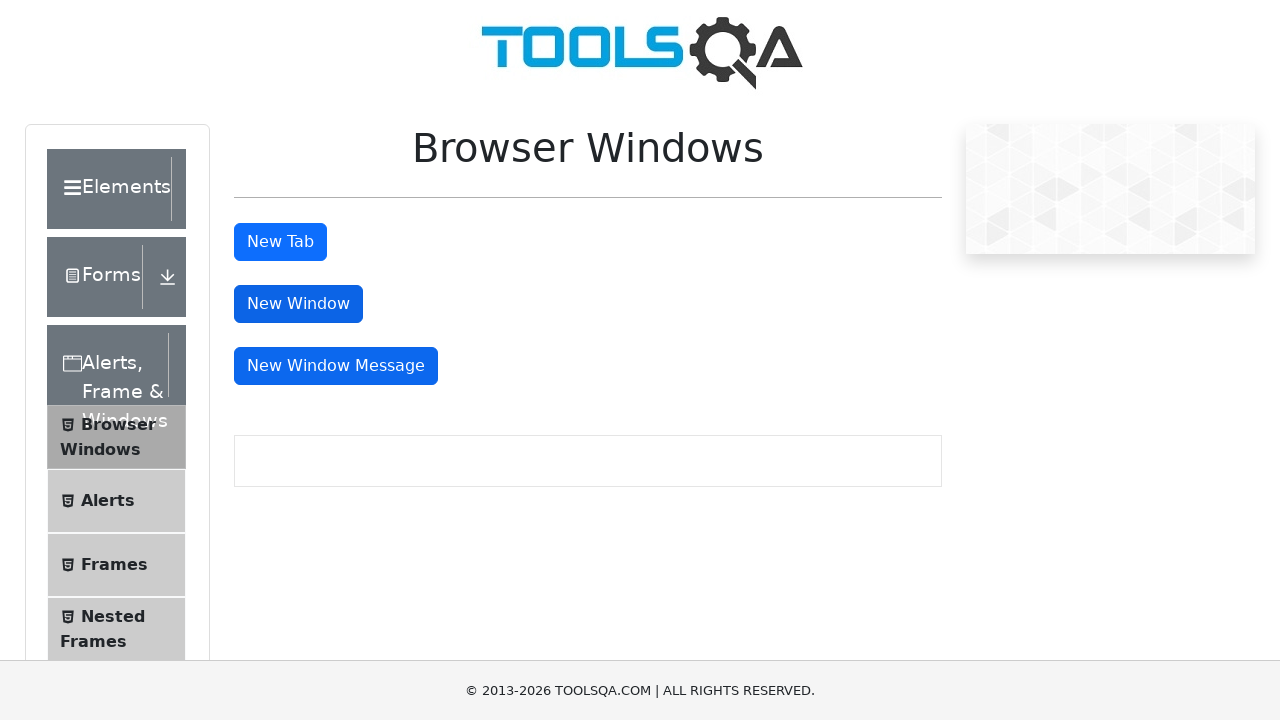

Waited for new window to complete opening
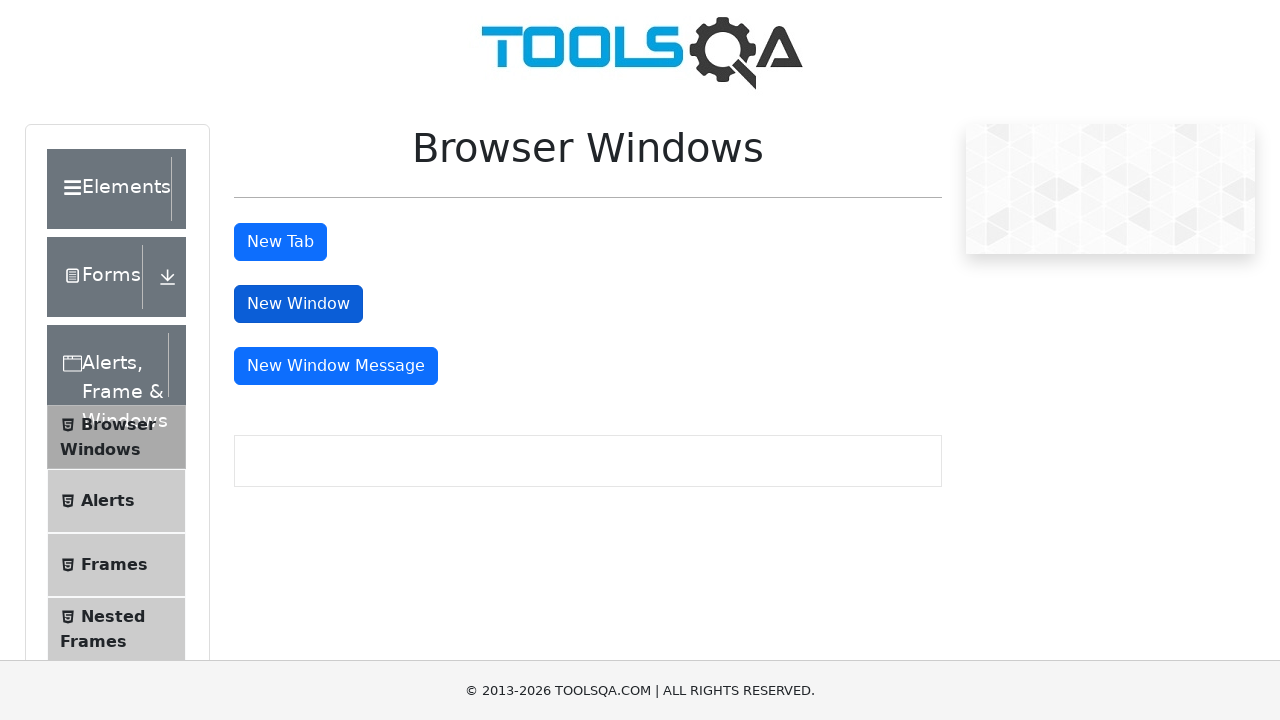

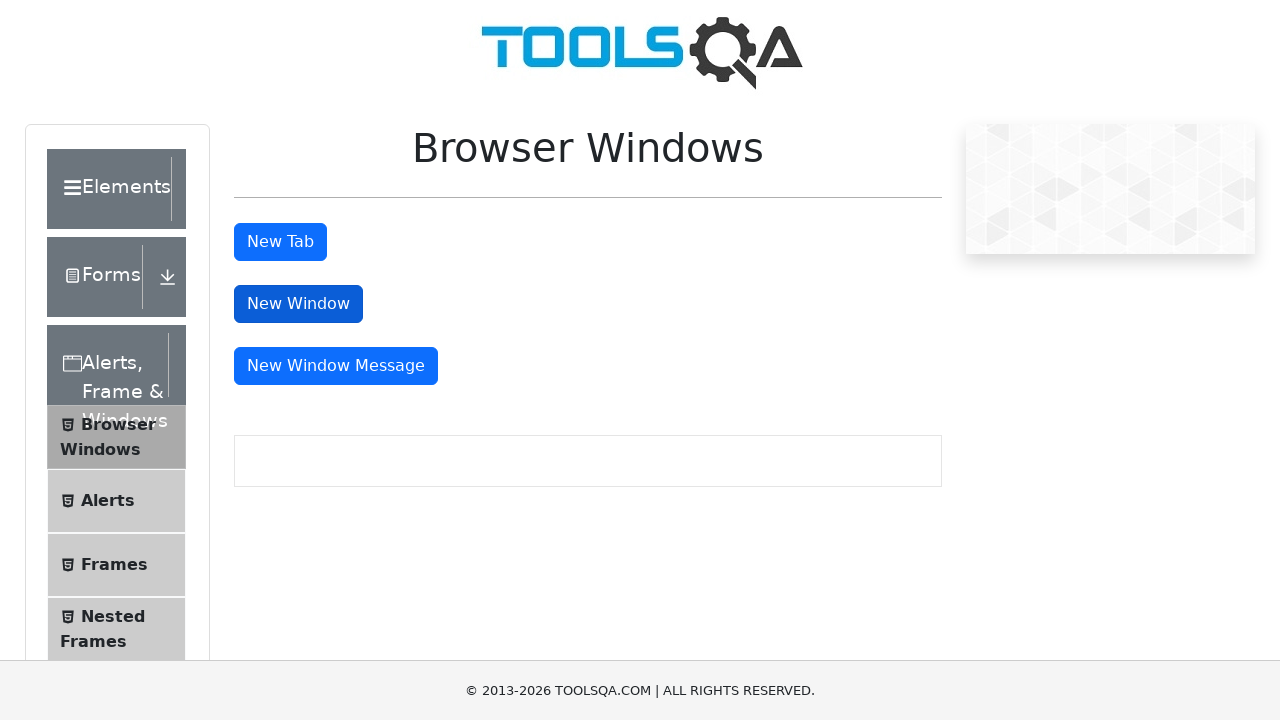